Launches the Skybags website and verifies it loads successfully

Starting URL: https://skybags.co.in/

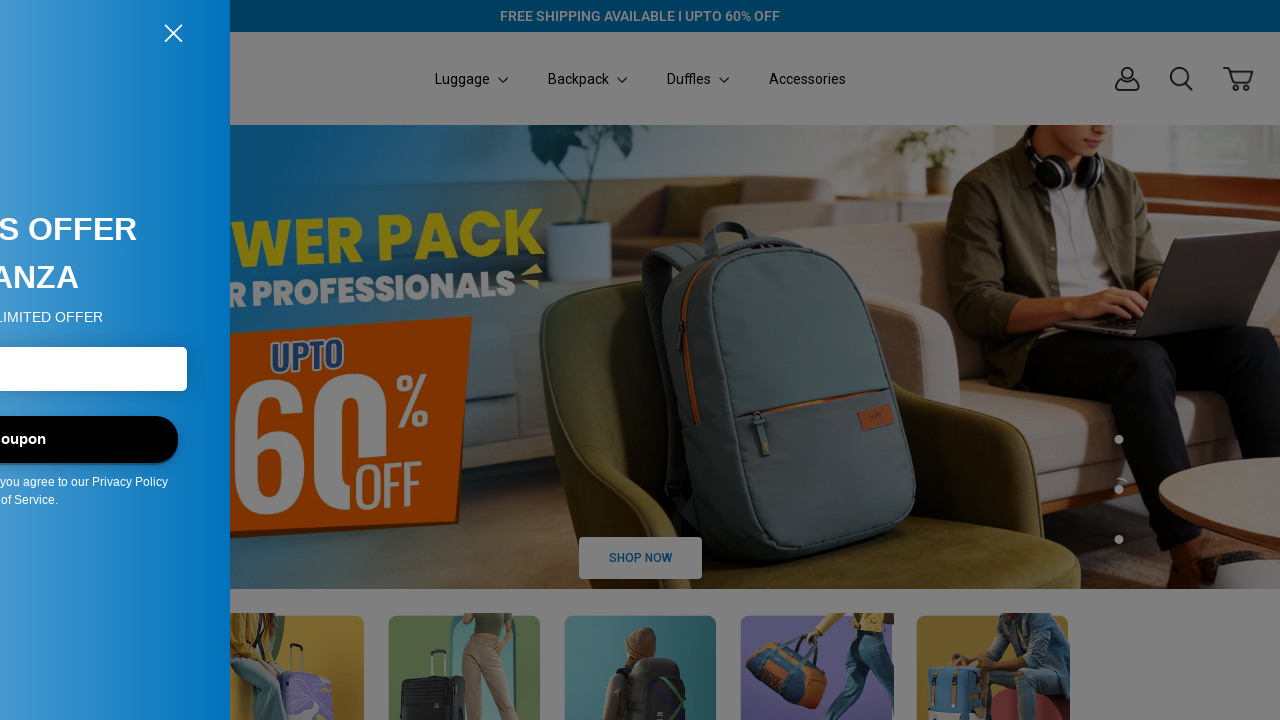

Waited for page DOM to load completely
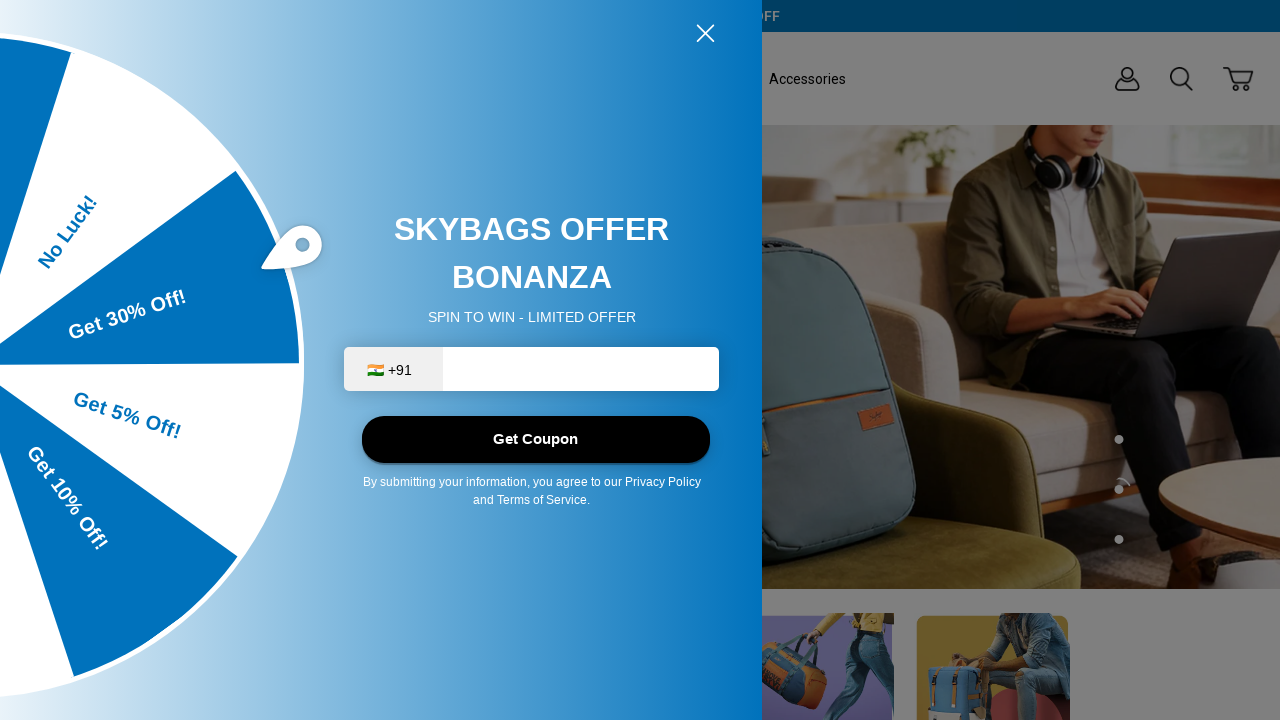

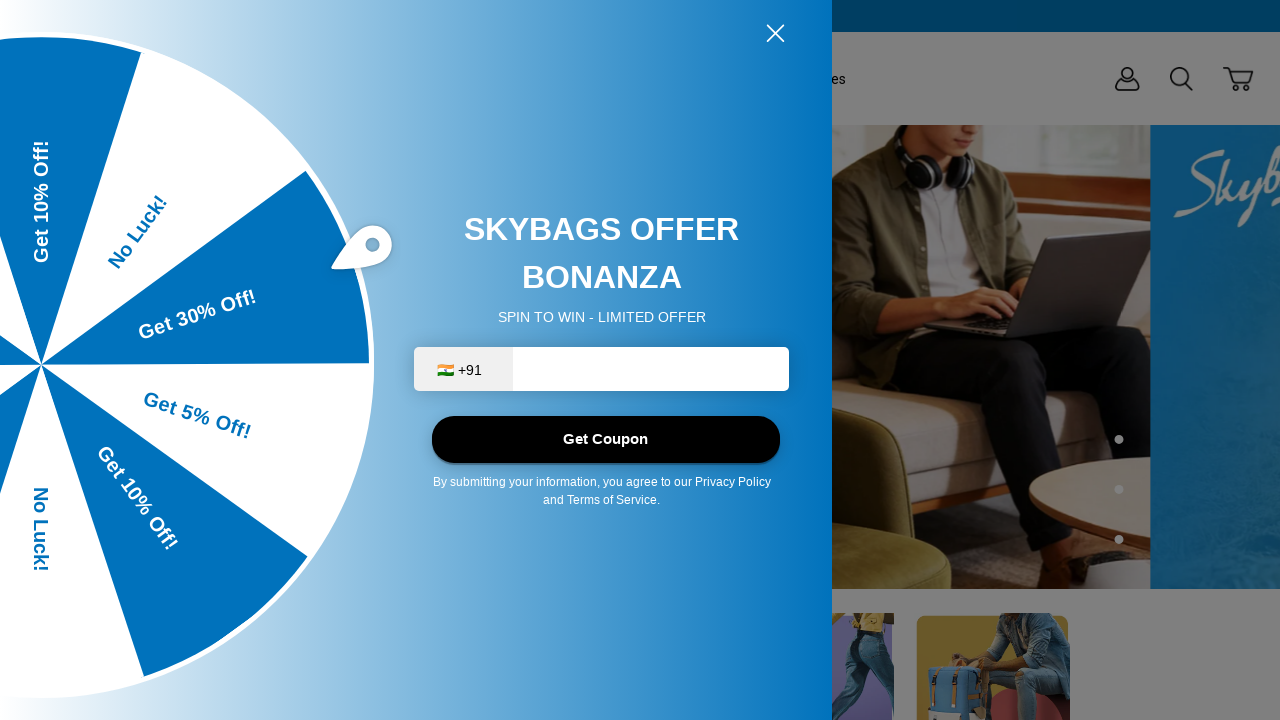